Tests pressing the tab key using keyboard actions without targeting a specific element, then verifies the page displays the correct key press result.

Starting URL: http://the-internet.herokuapp.com/key_presses

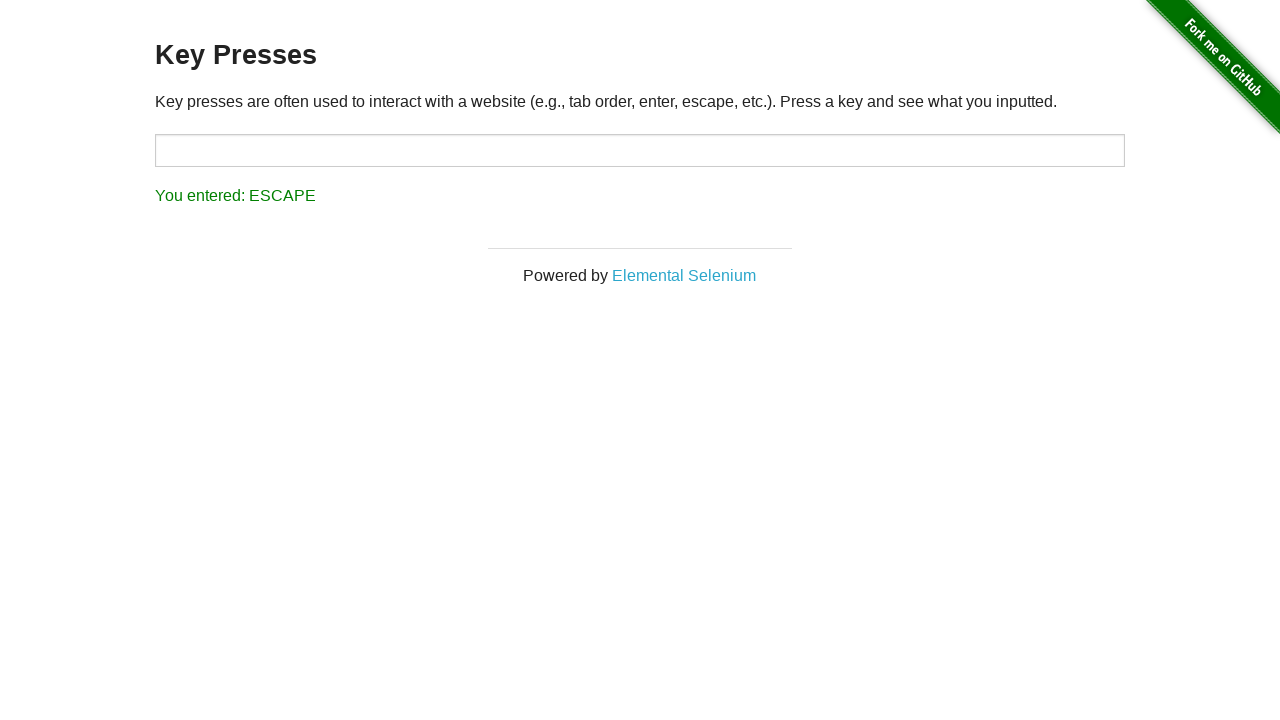

Pressed Tab key on the page
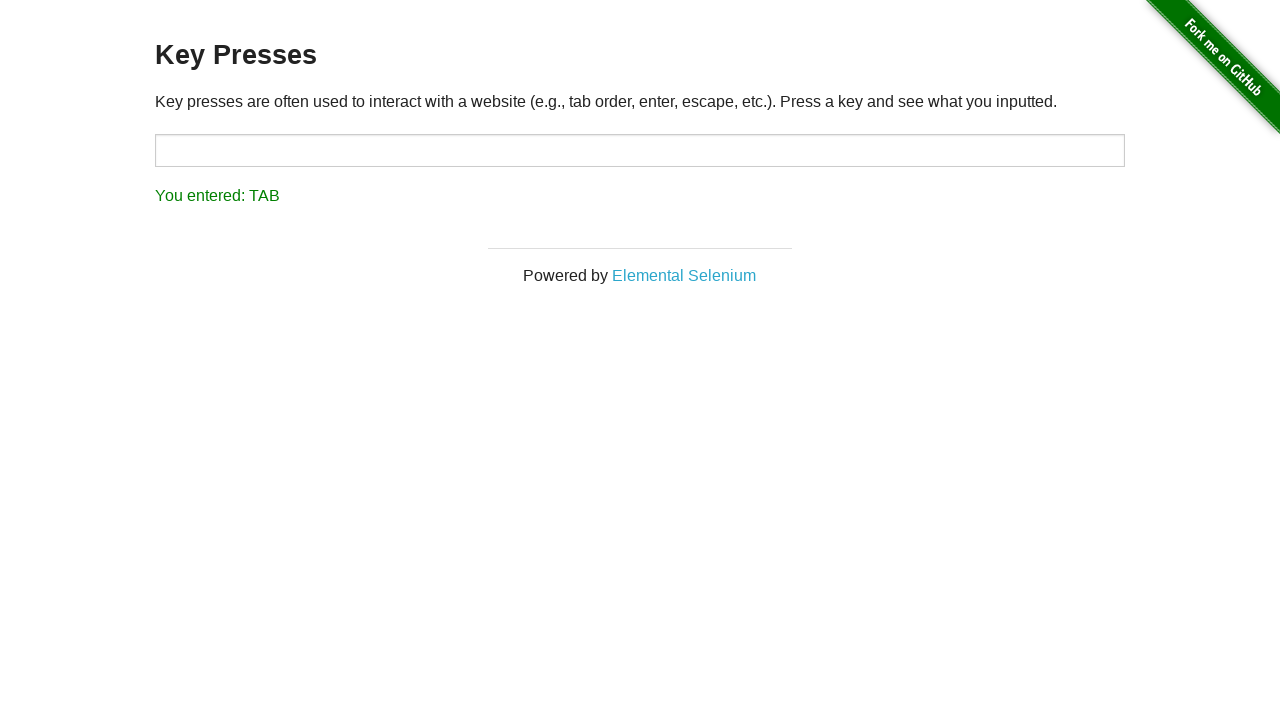

Waited for result element to appear
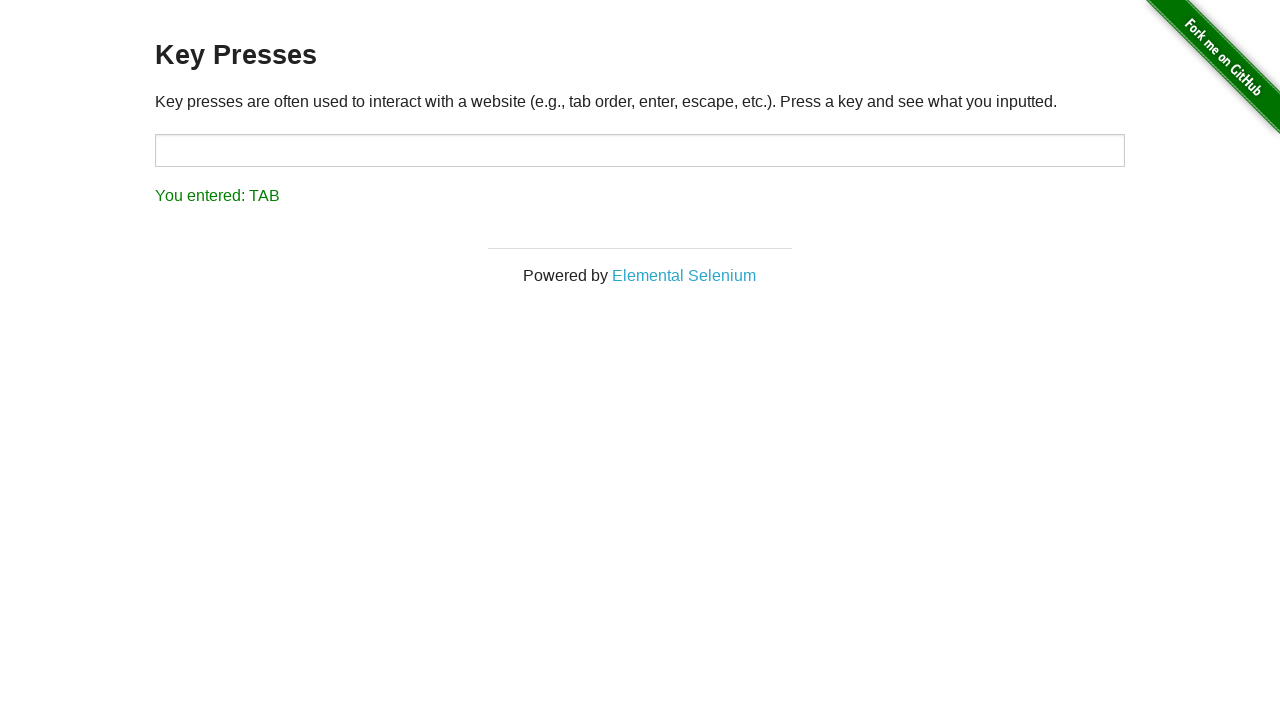

Retrieved result text content
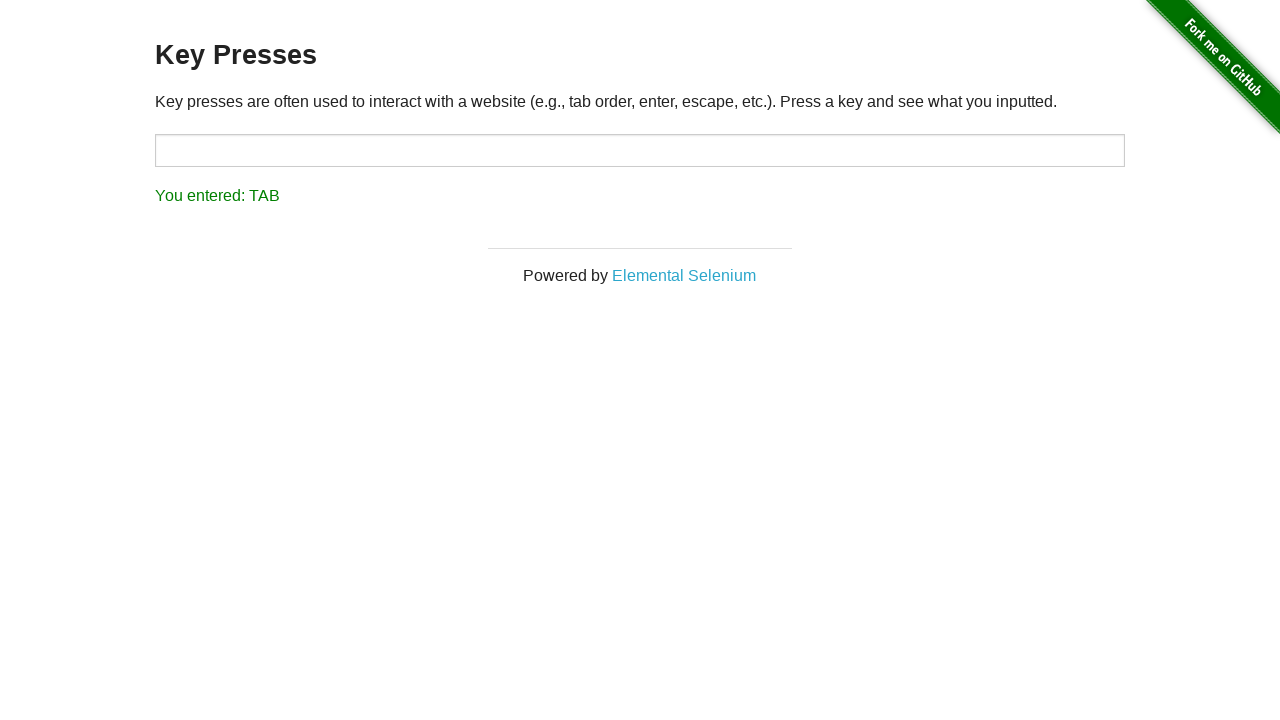

Verified that result text equals 'You entered: TAB'
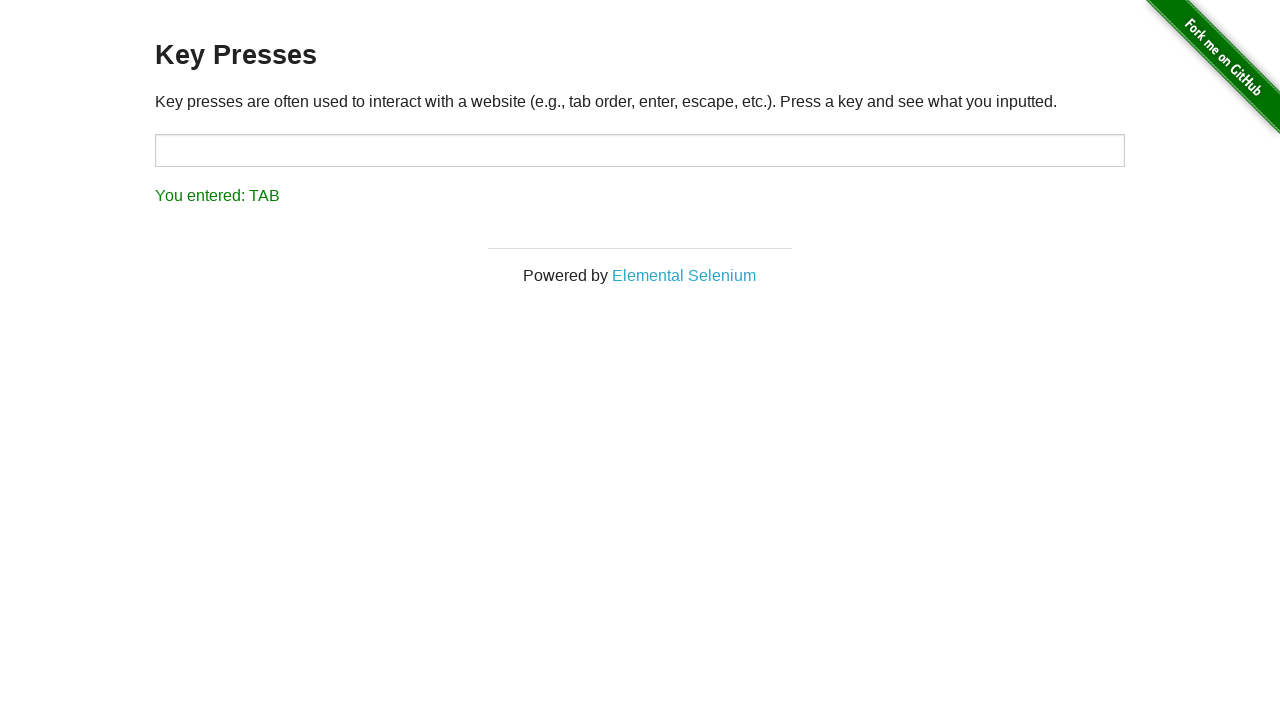

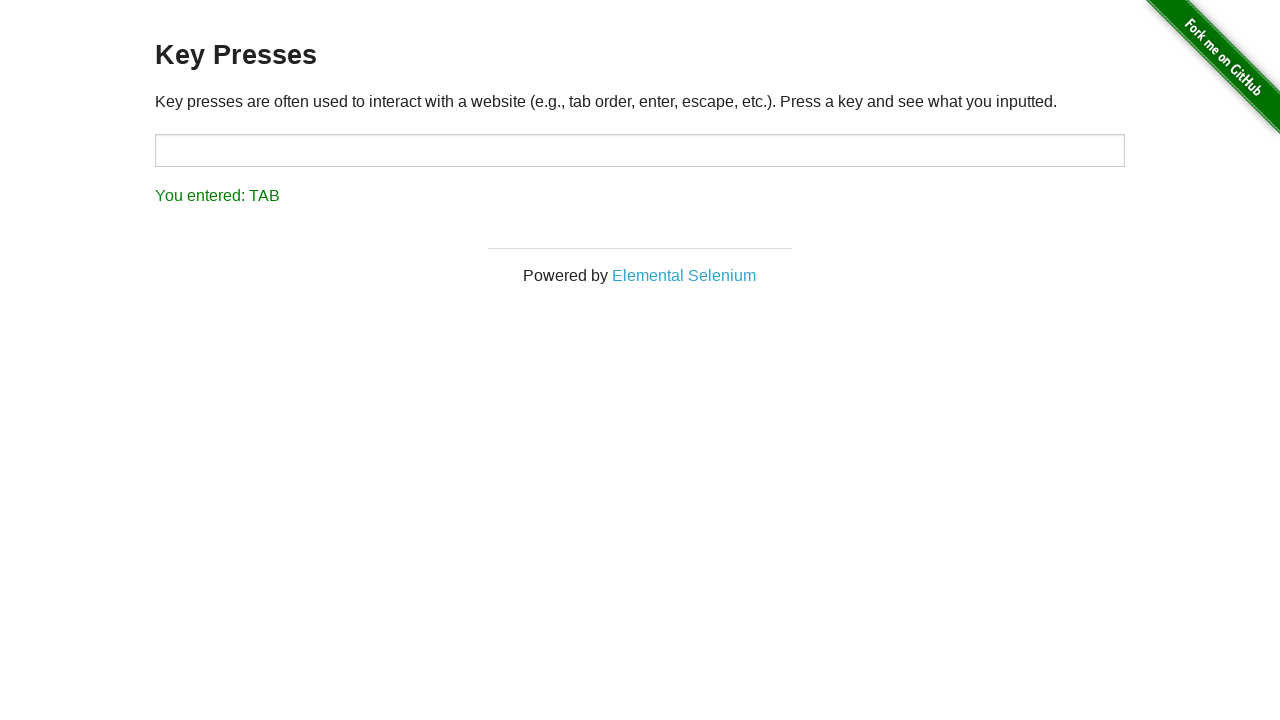